Tests login form validation with incorrect username/password combinations to verify authentication error messages

Starting URL: https://www.saucedemo.com/

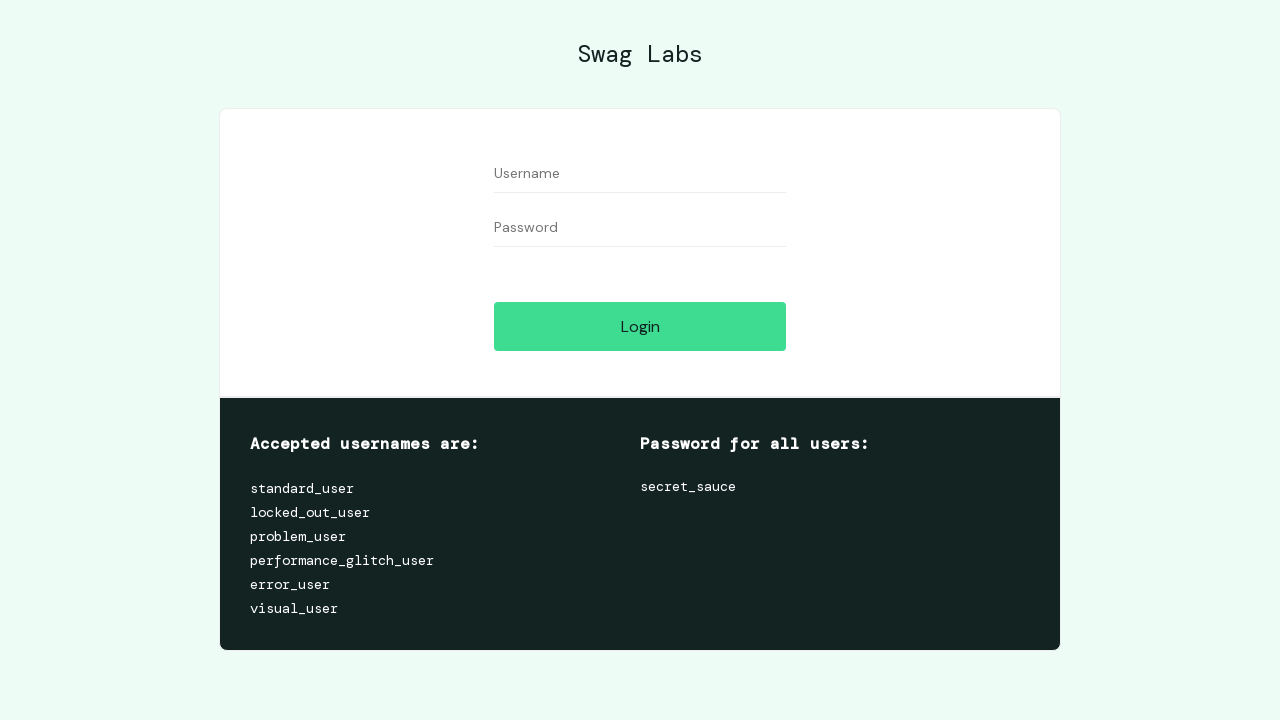

Navigated to Sauce Demo login page
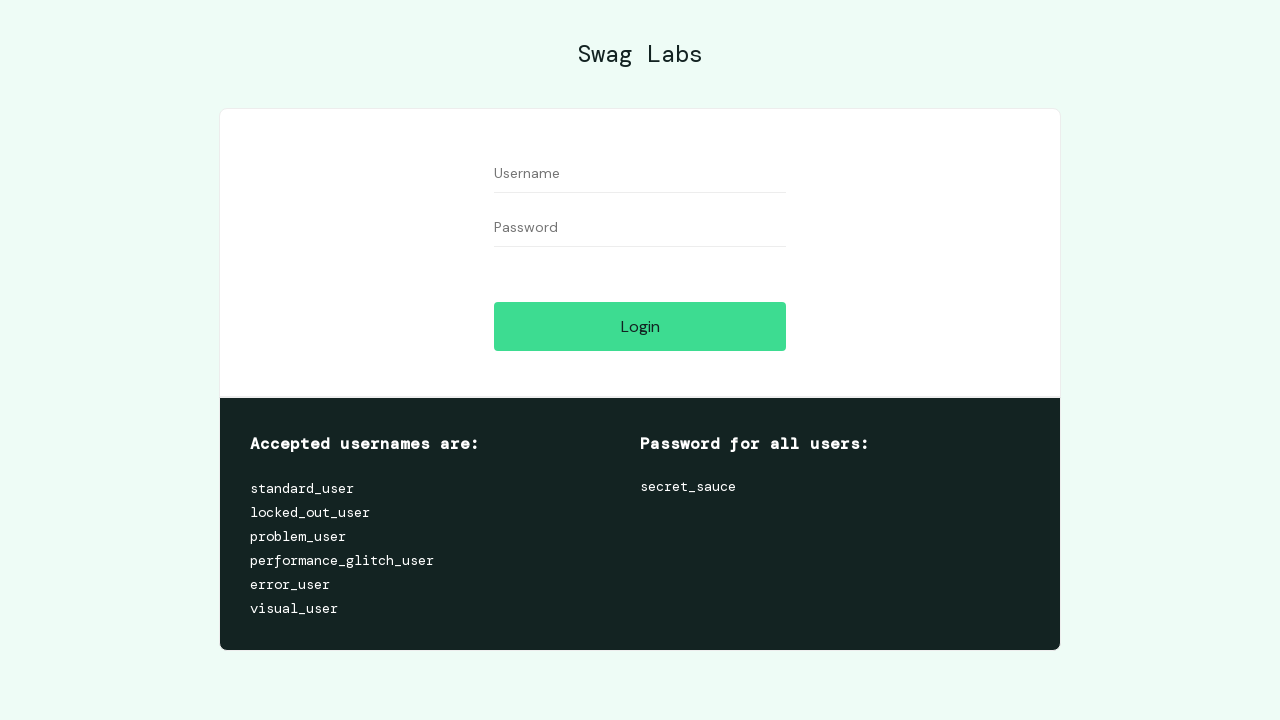

Entered username 'wrong_login' in login field on #user-name
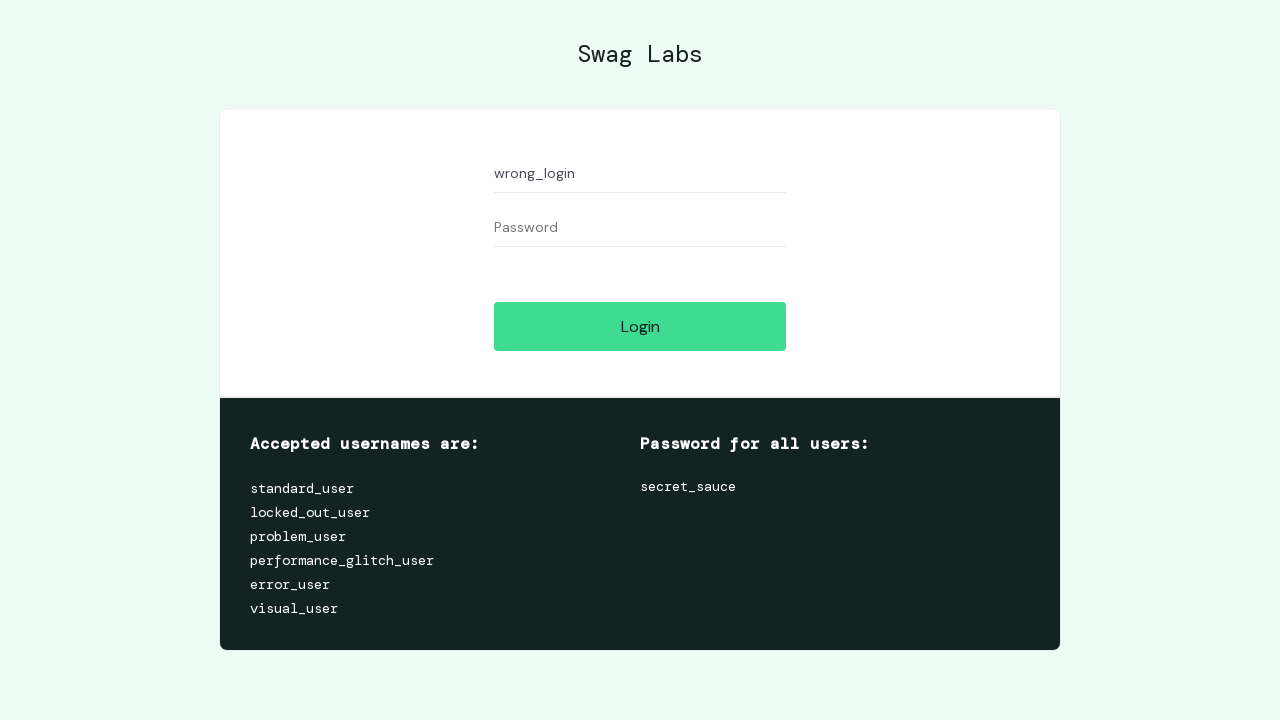

Entered password 'secret_sauce' in password field on #password
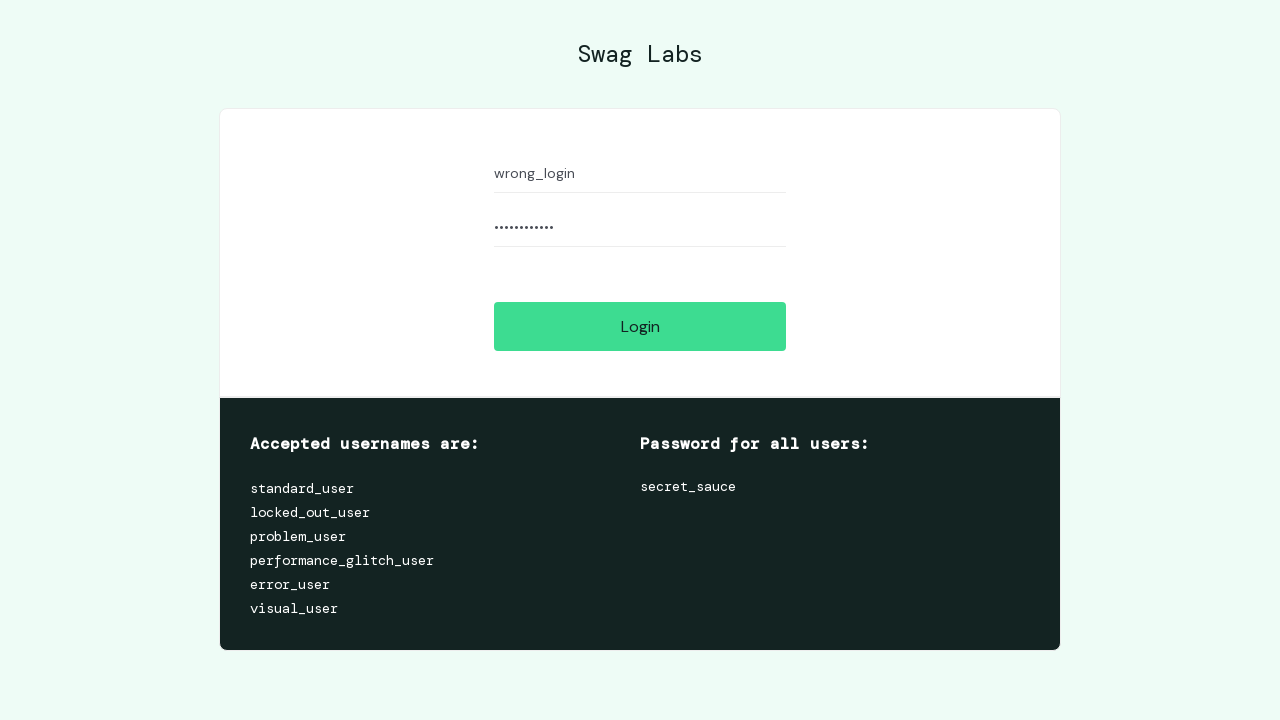

Clicked login button at (640, 326) on #login-button
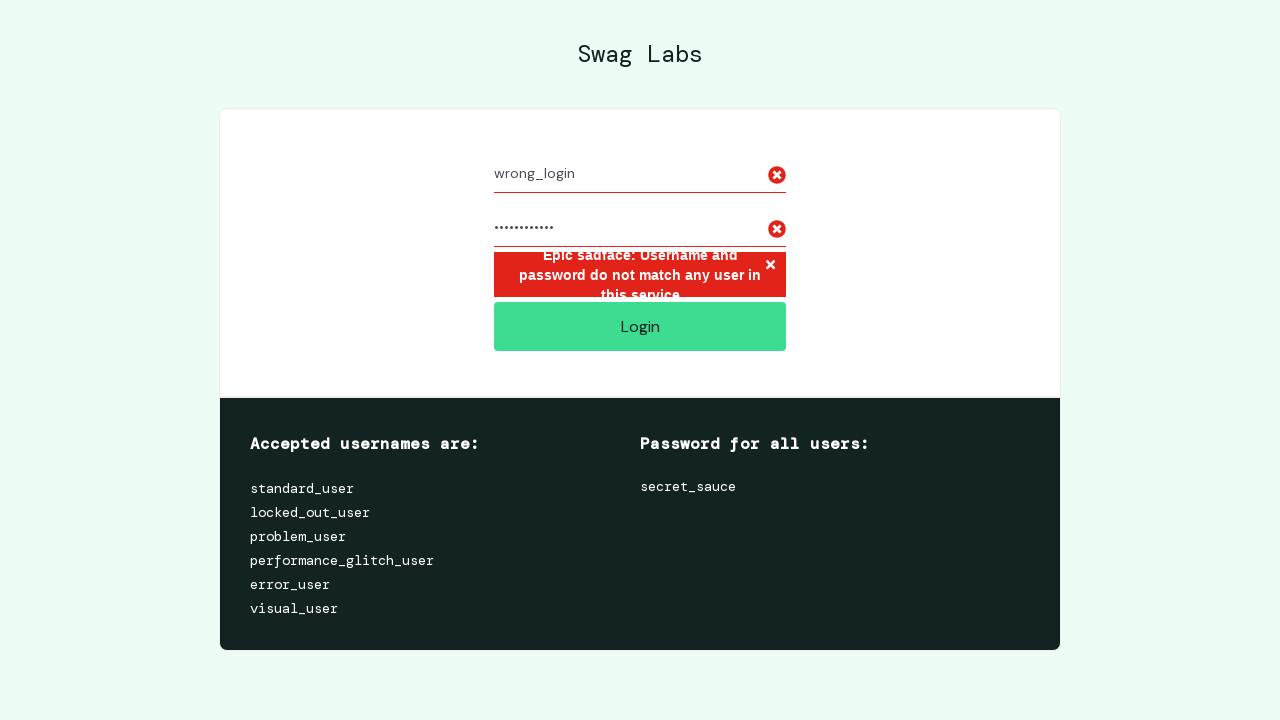

Error message container appeared
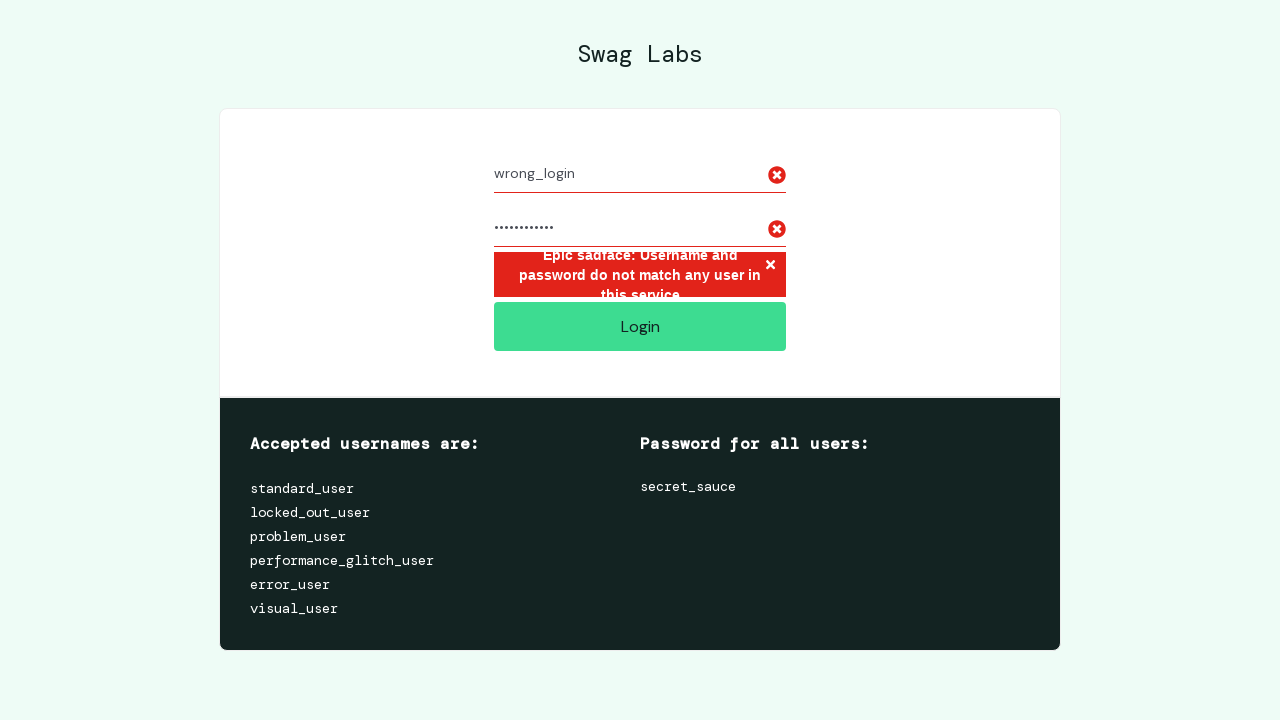

Retrieved error message text: 'Epic sadface: Username and password do not match any user in this service'
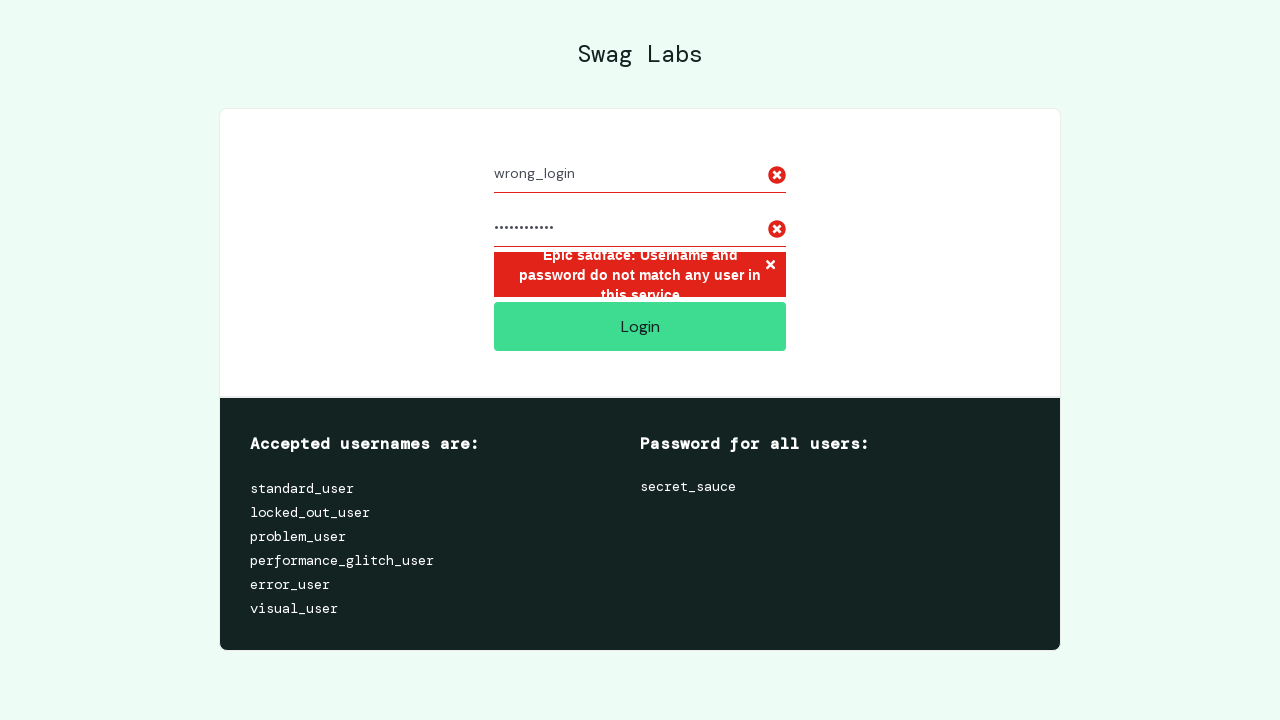

Verified correct authentication error message is displayed
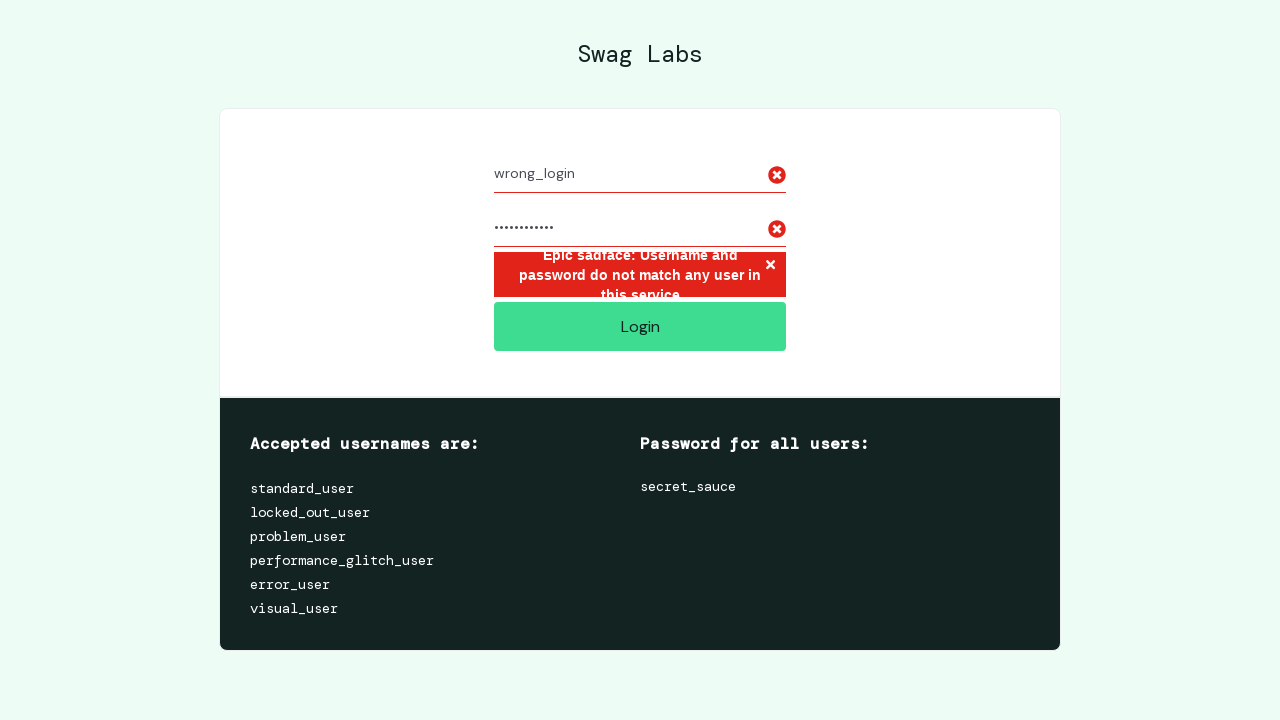

Reloaded page to clear fields for next test case
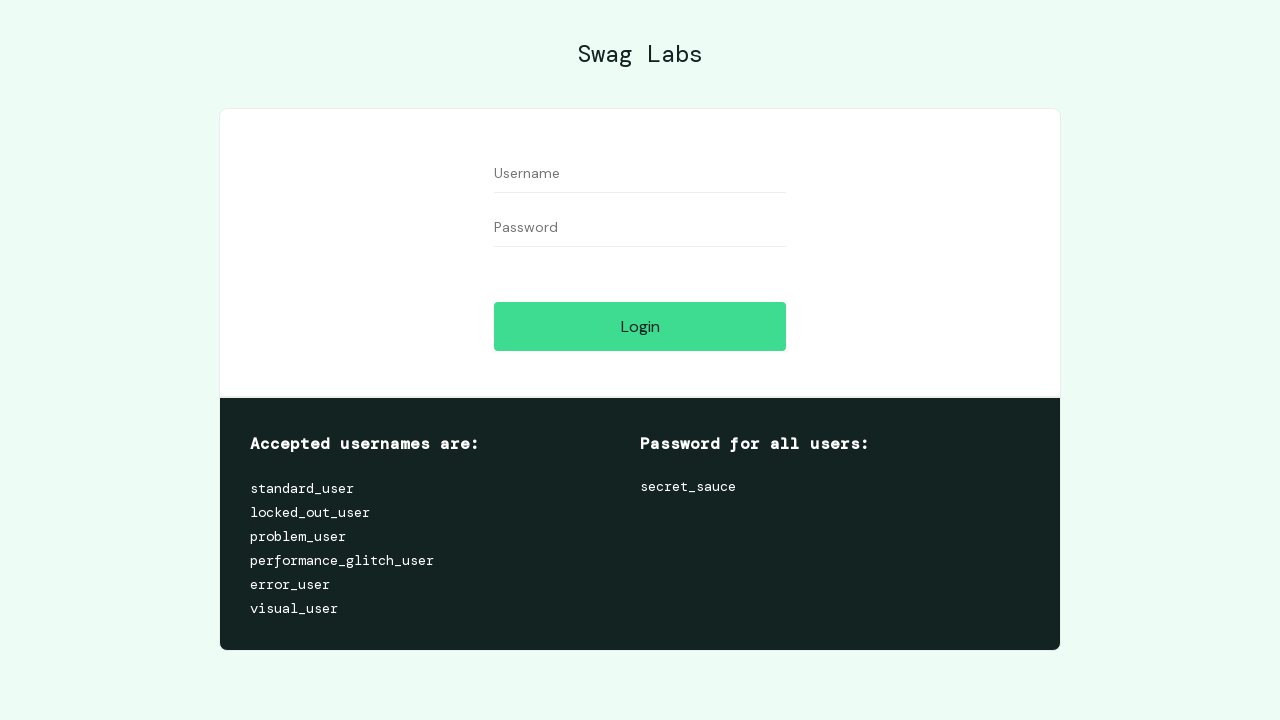

Entered username 'standard_user' in login field on #user-name
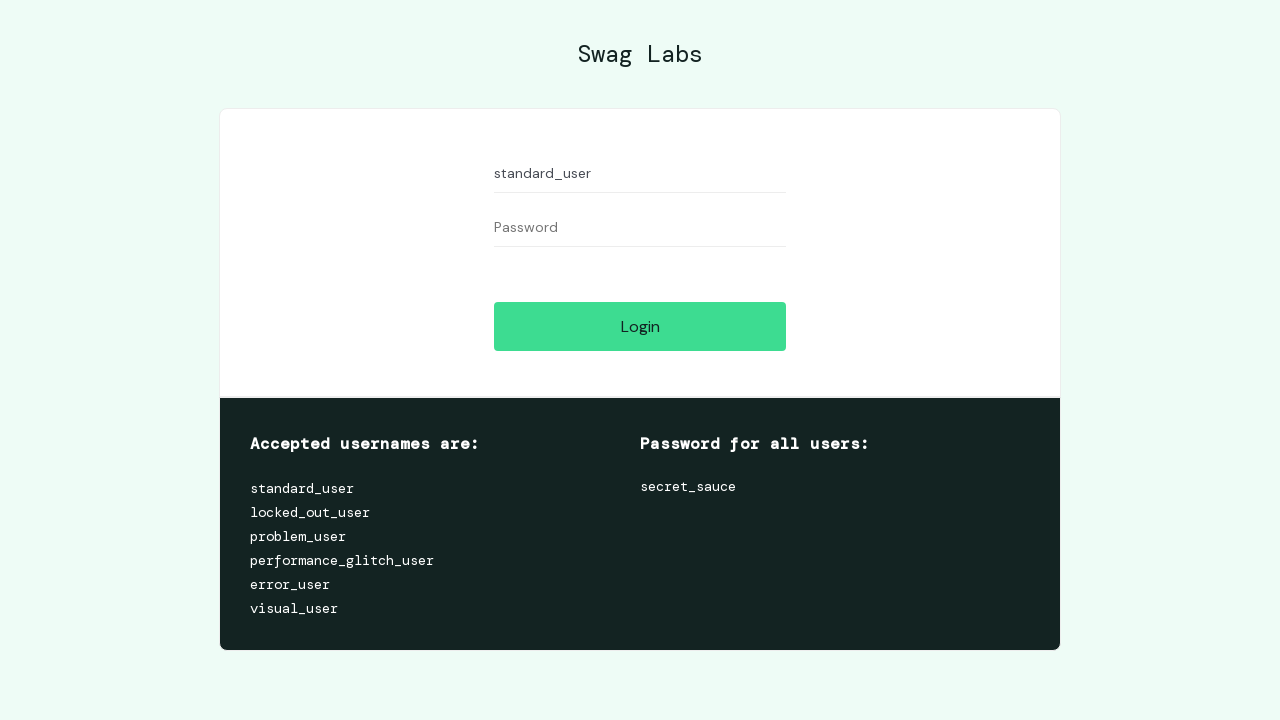

Entered password 'wrong_password' in password field on #password
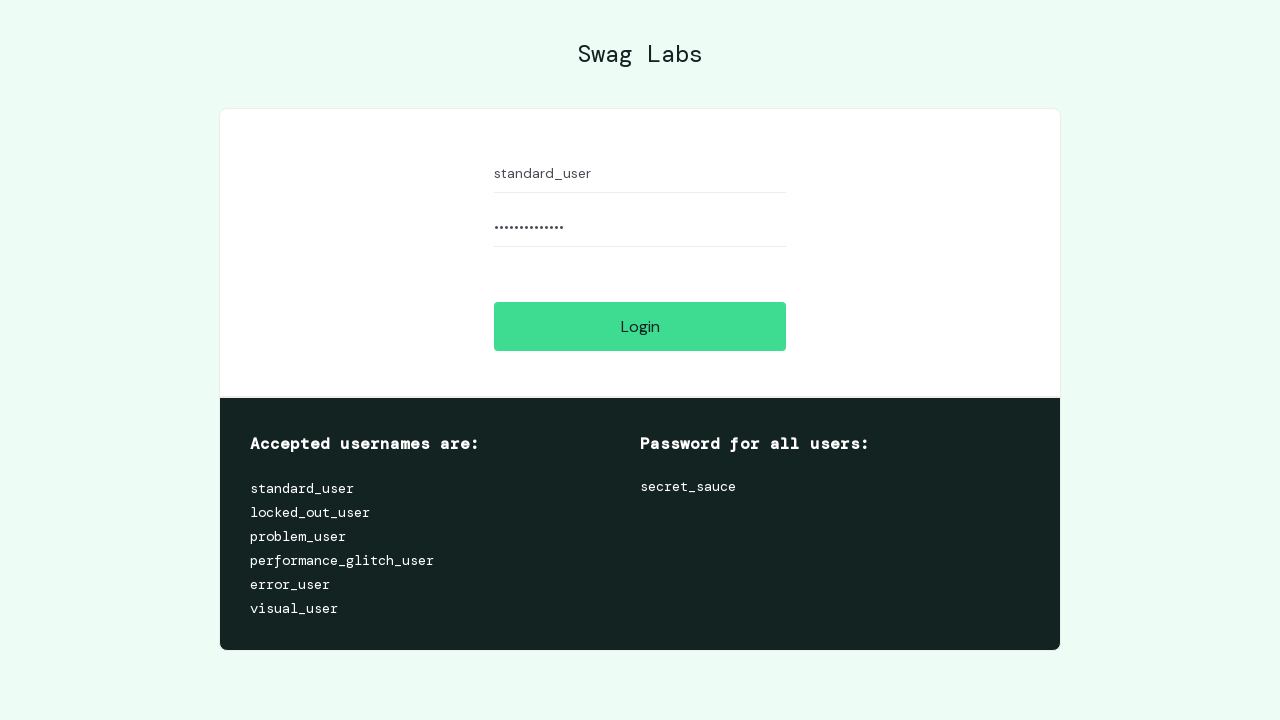

Clicked login button at (640, 326) on #login-button
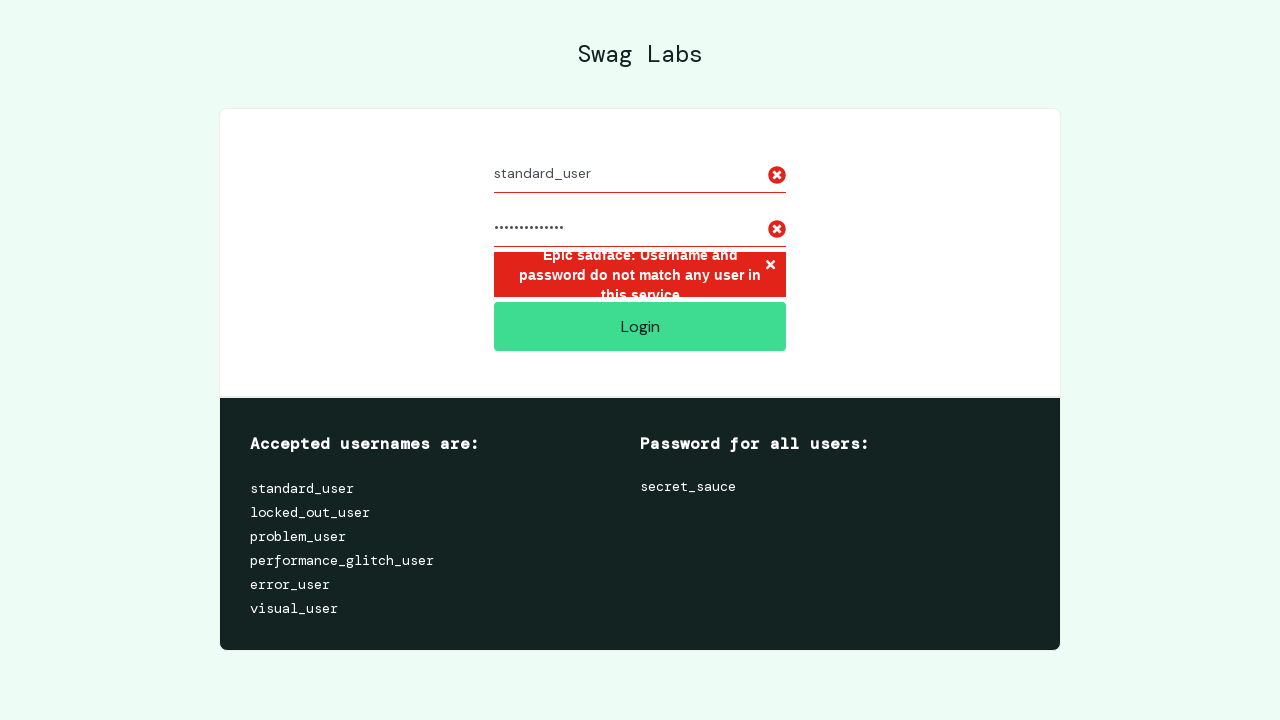

Error message container appeared
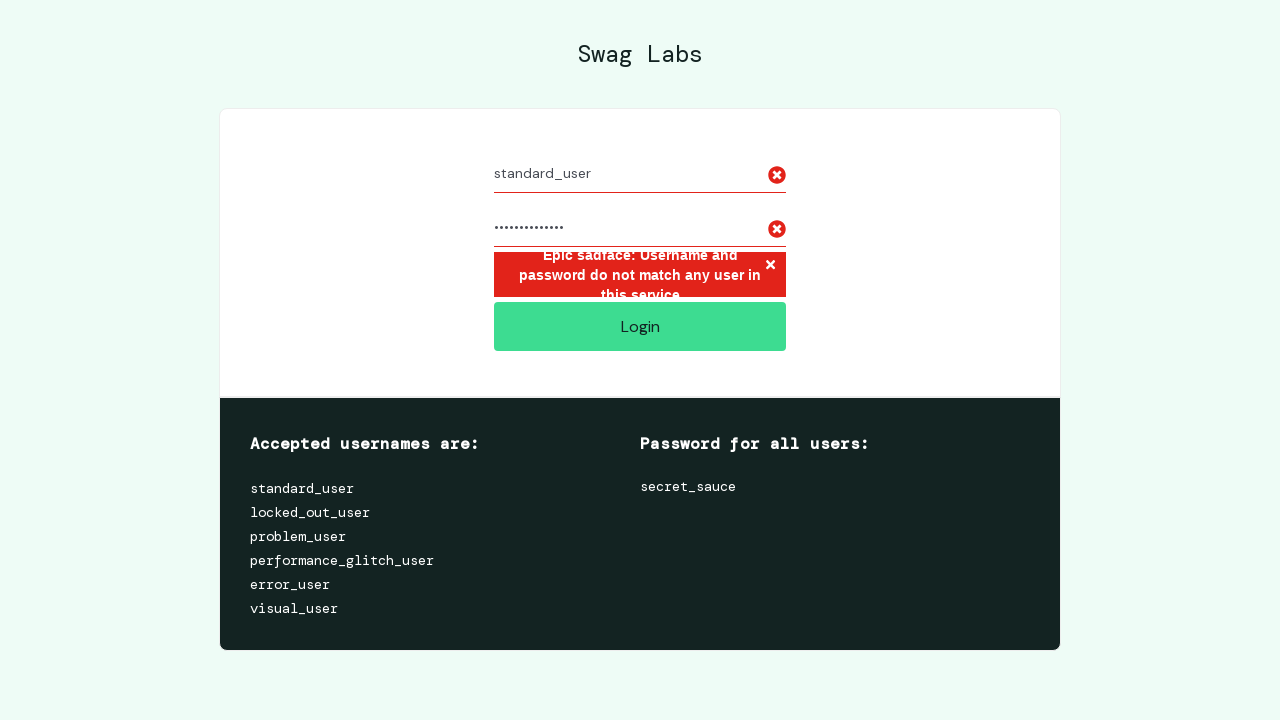

Retrieved error message text: 'Epic sadface: Username and password do not match any user in this service'
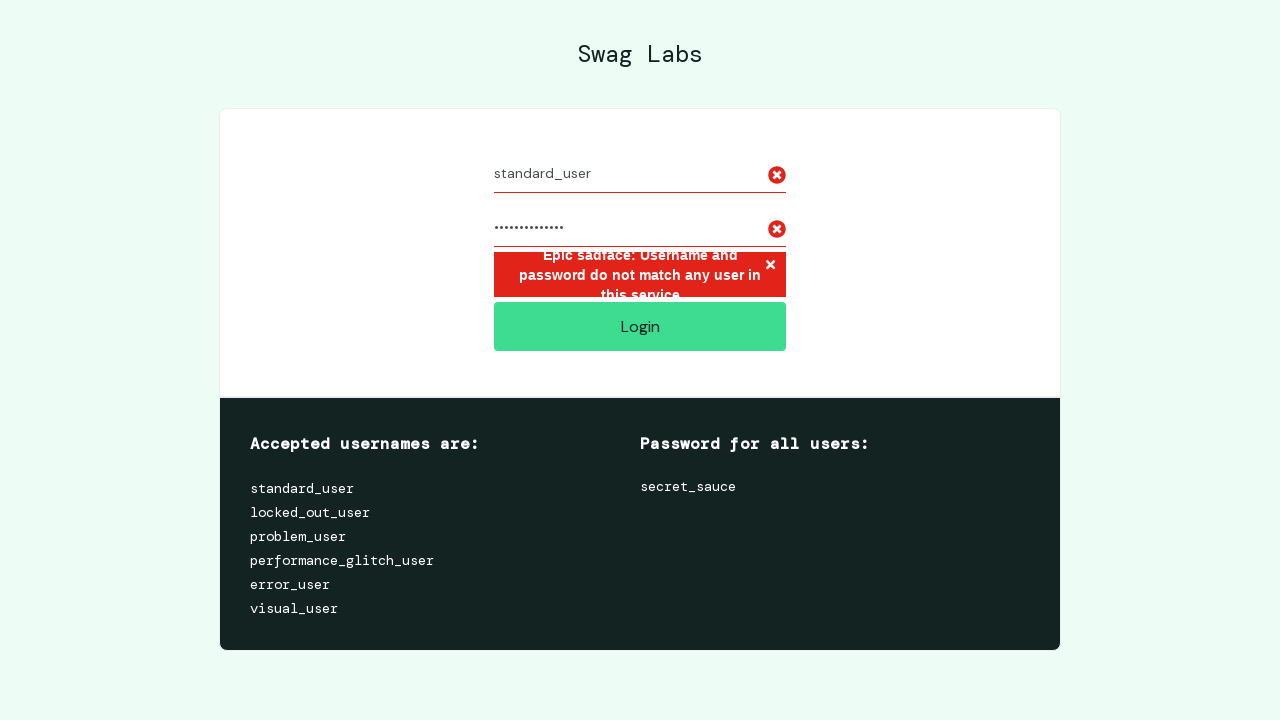

Verified correct authentication error message is displayed
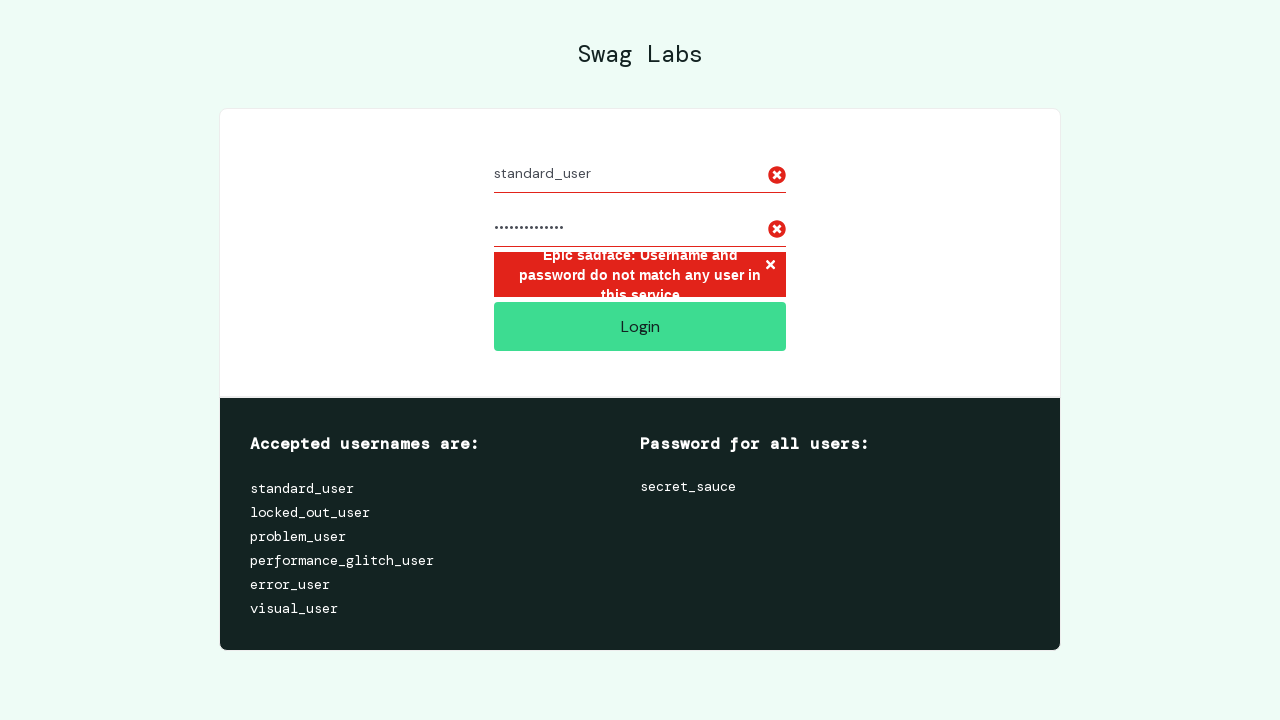

Reloaded page to clear fields for next test case
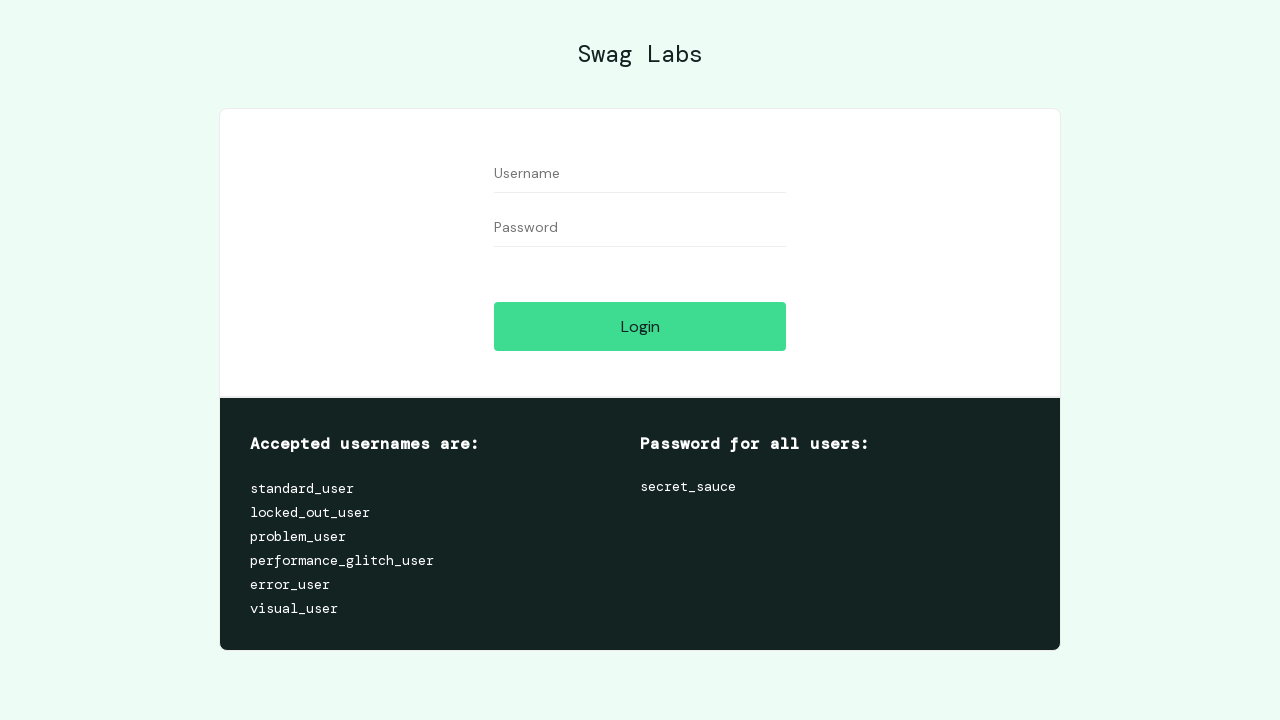

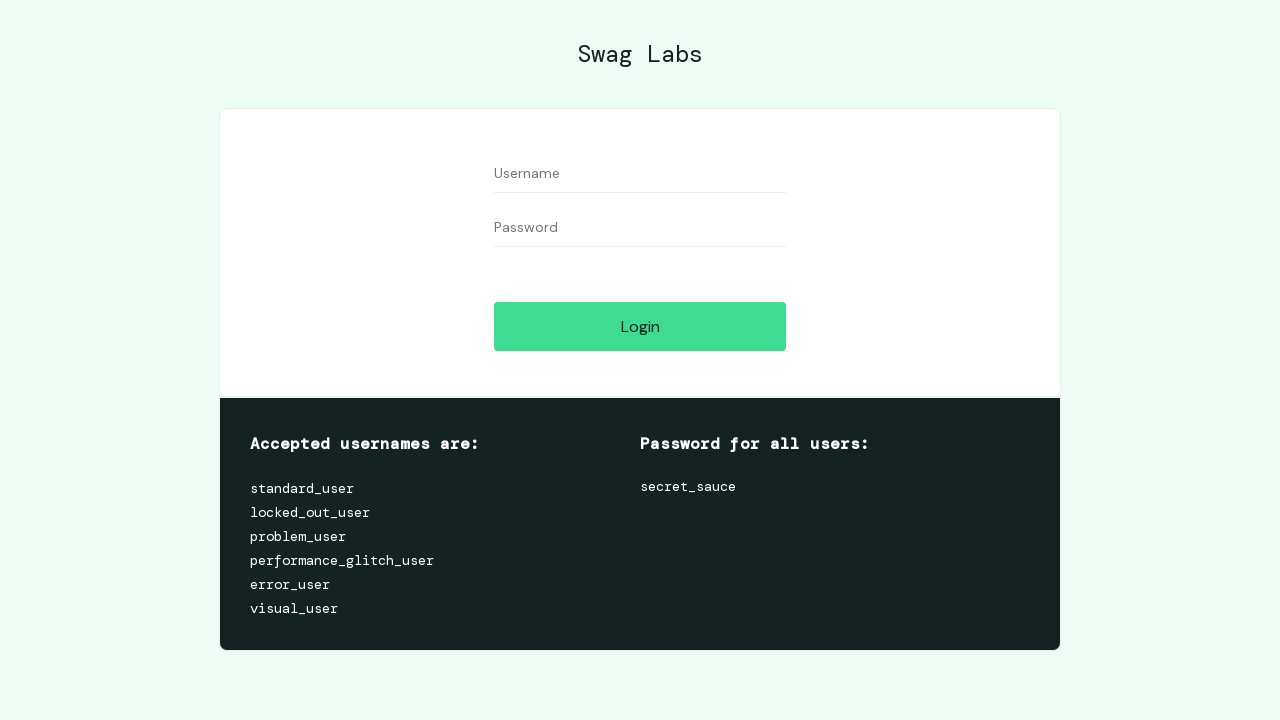